Tests iframe content by switching to the iframe and verifying the text inside it matches the expected value

Starting URL: http://the-internet.herokuapp.com/iframe

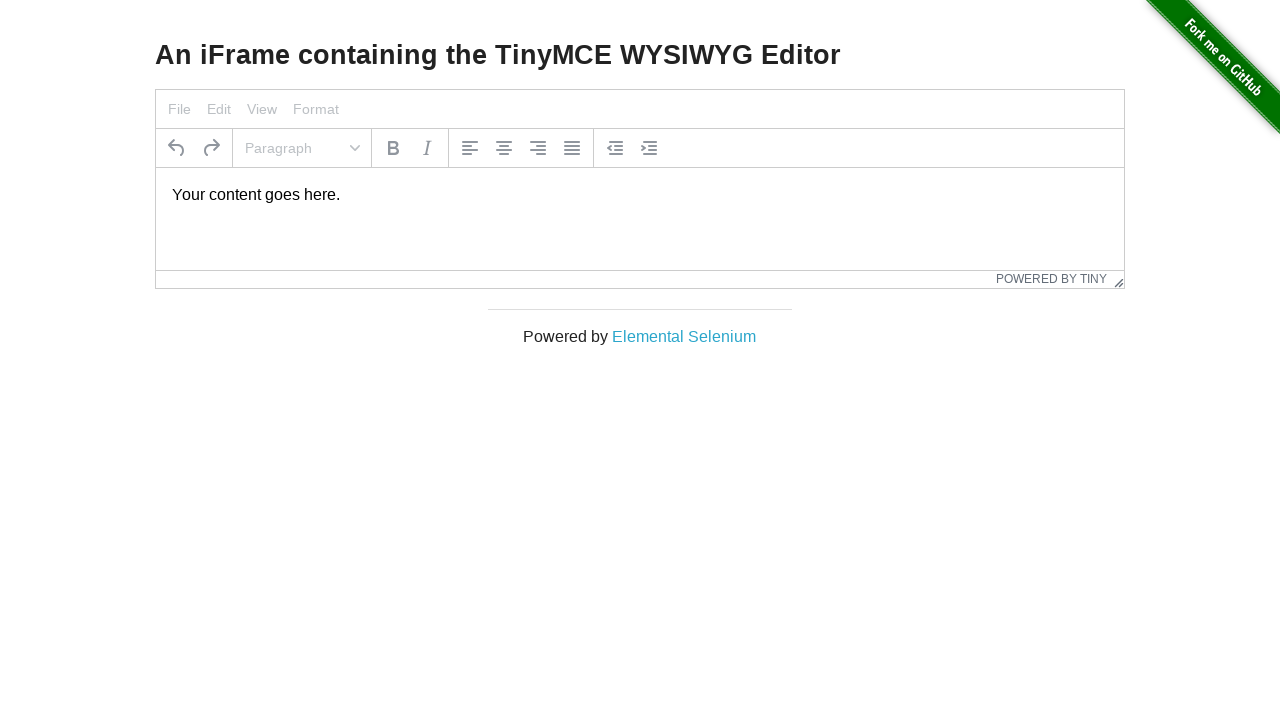

Navigated to iframe test page
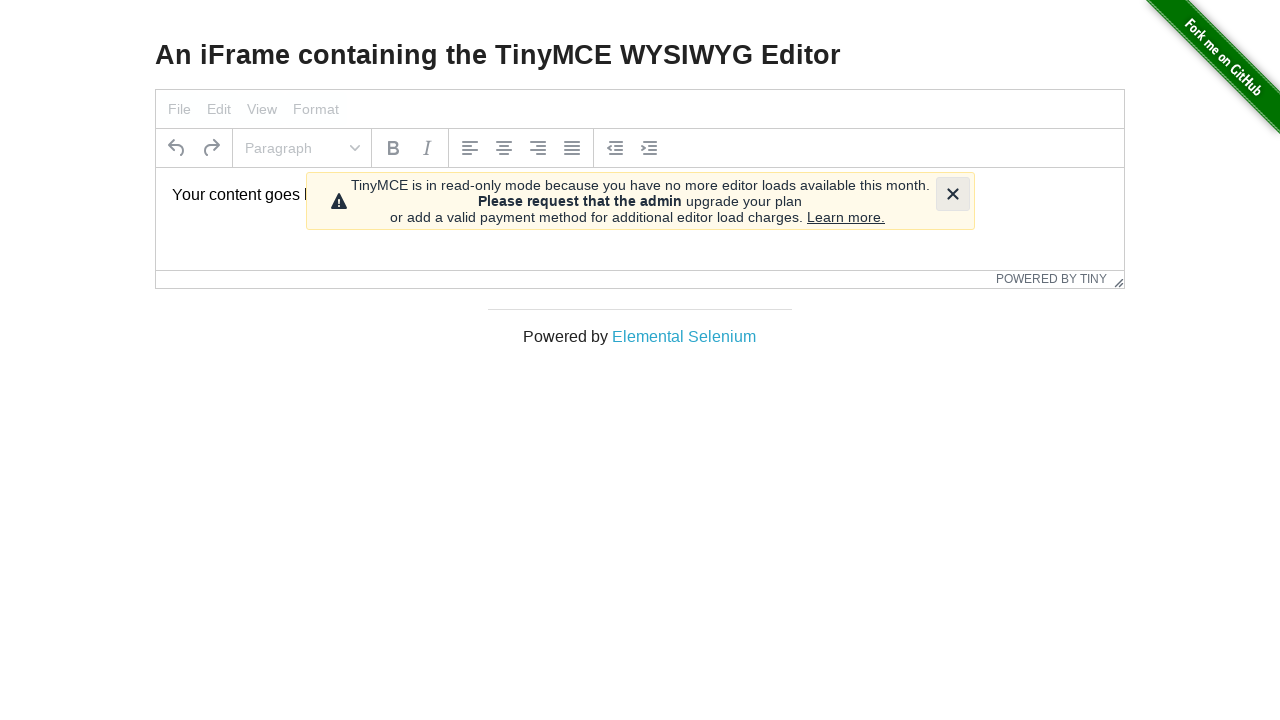

Located iframe with id 'mce_0_ifr'
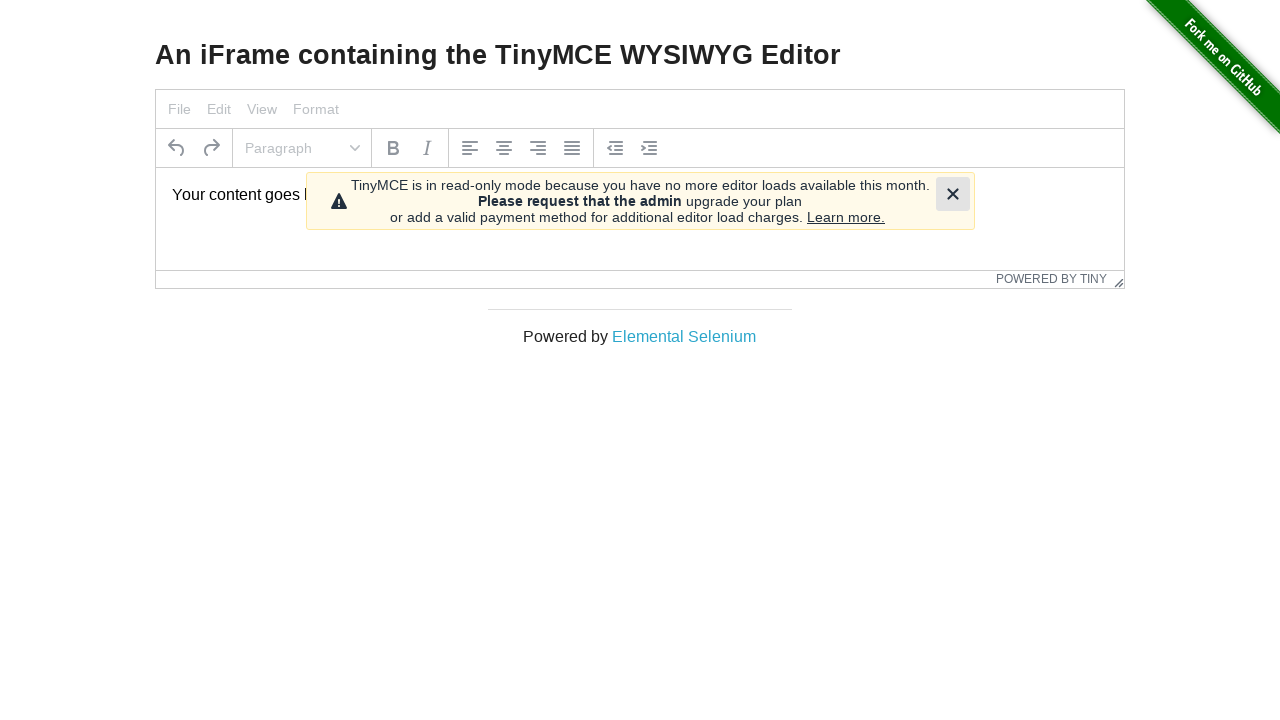

Retrieved text content from iframe body element
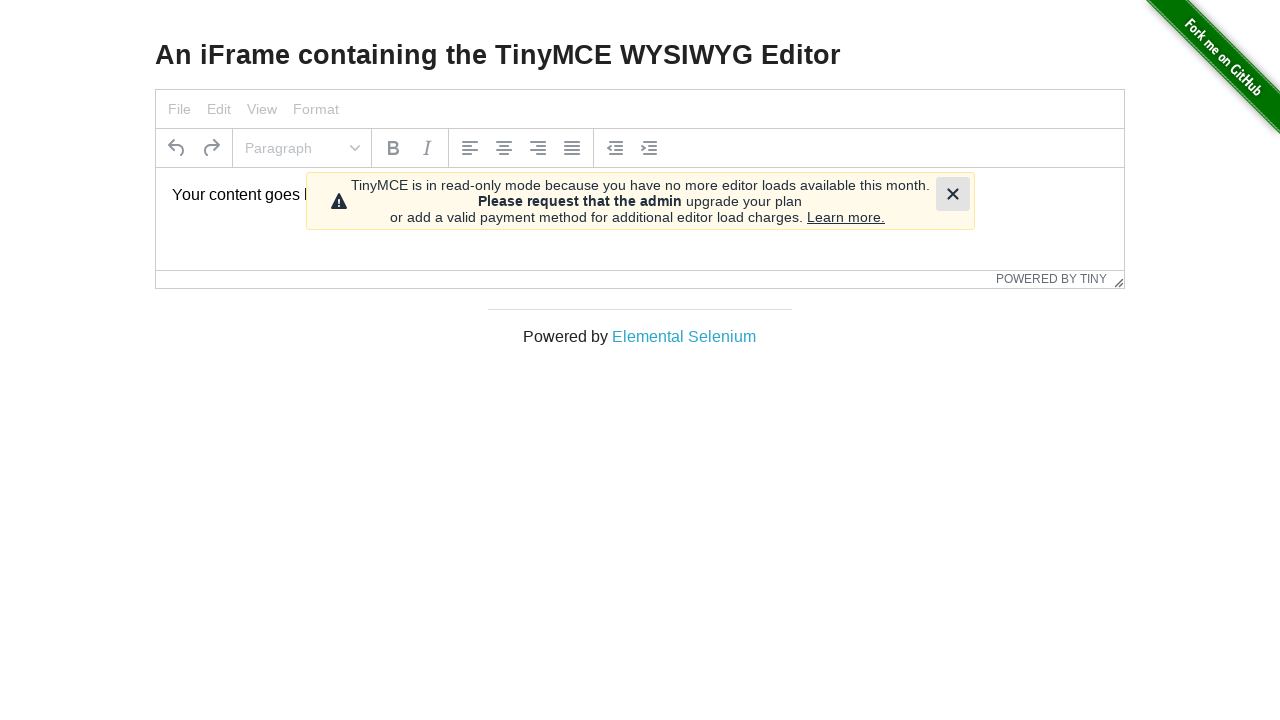

Verified iframe text matches expected value 'Your content goes here.'
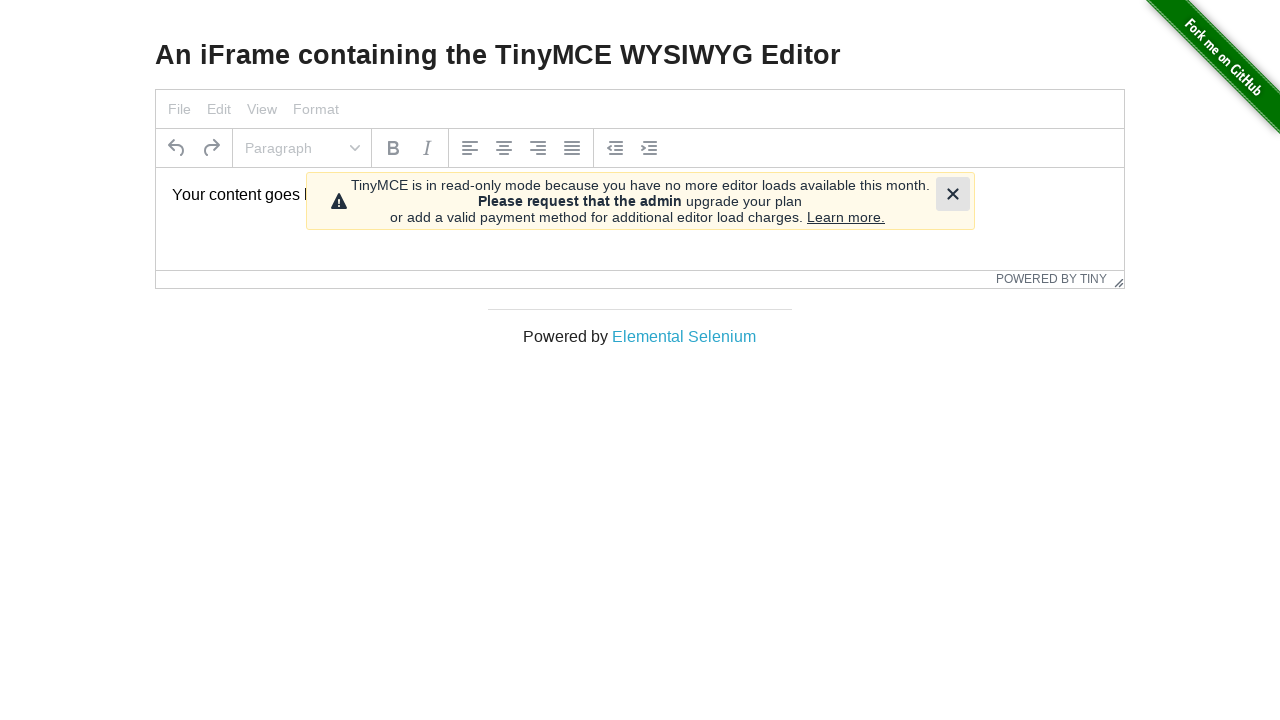

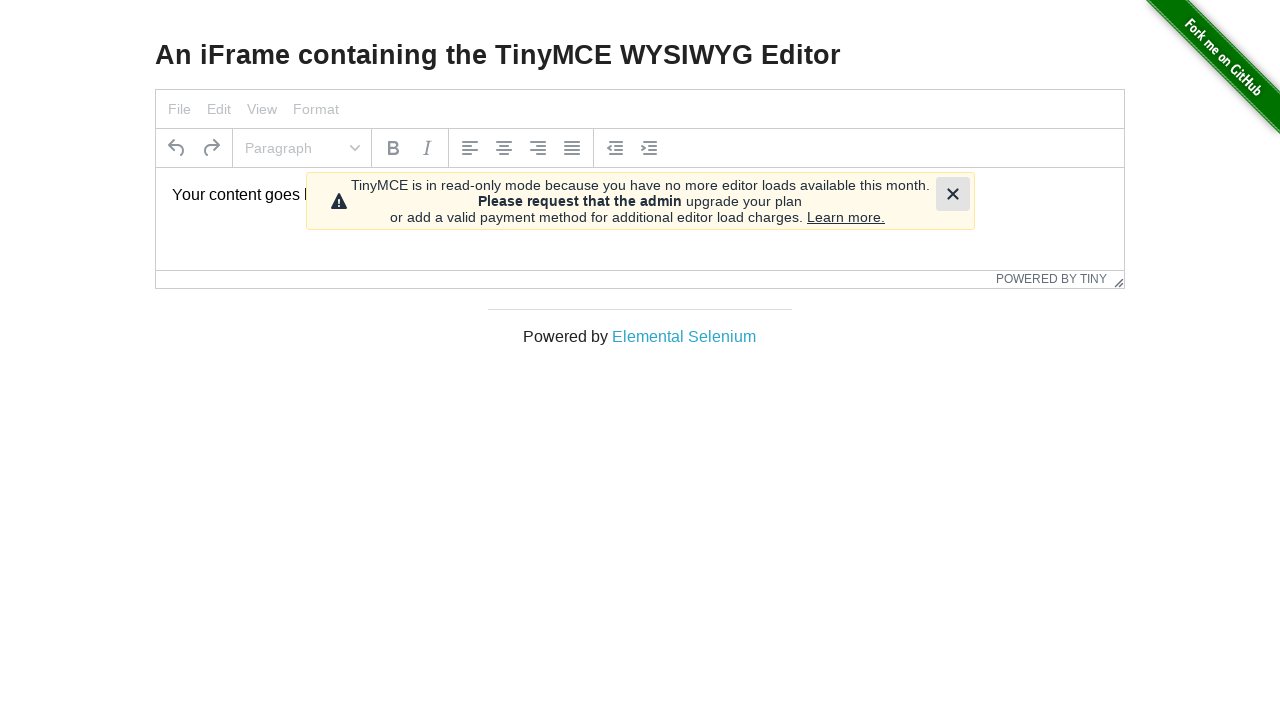